Tests registration form validation with password that is too short (less than 6 characters)

Starting URL: https://alada.vn/tai-khoan/dang-ky.html

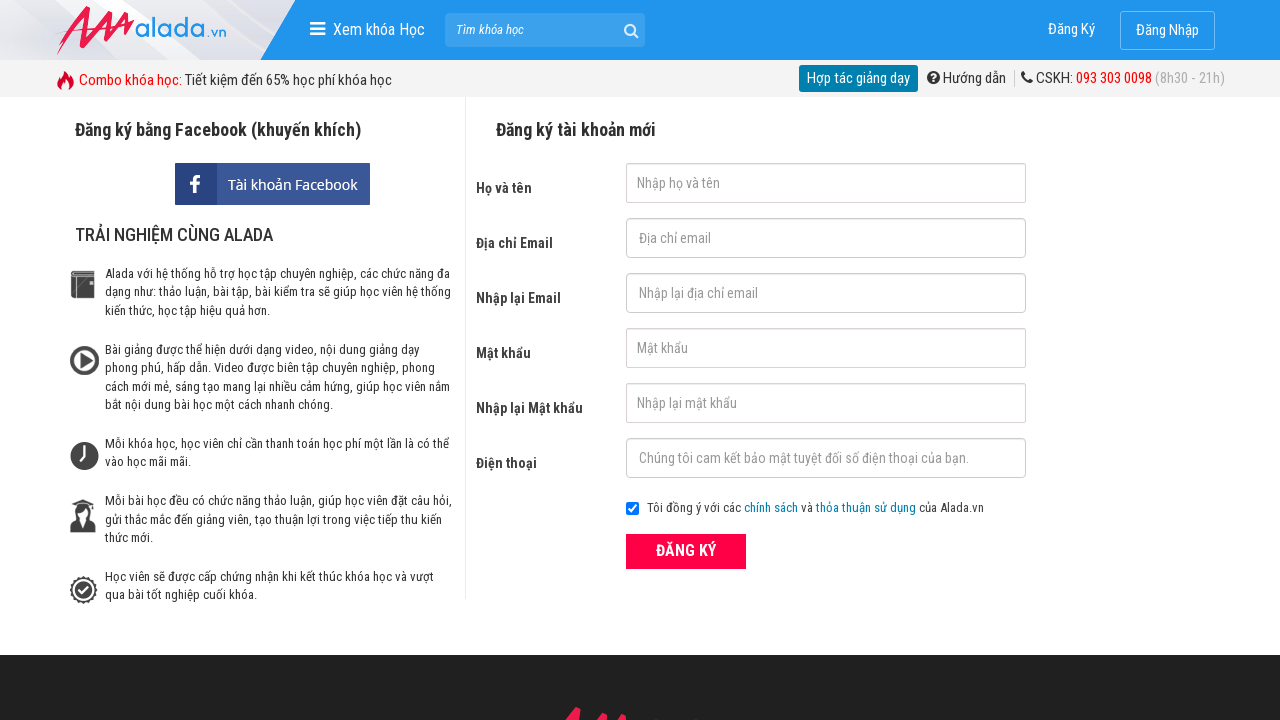

Cleared first name field on input#txtFirstname
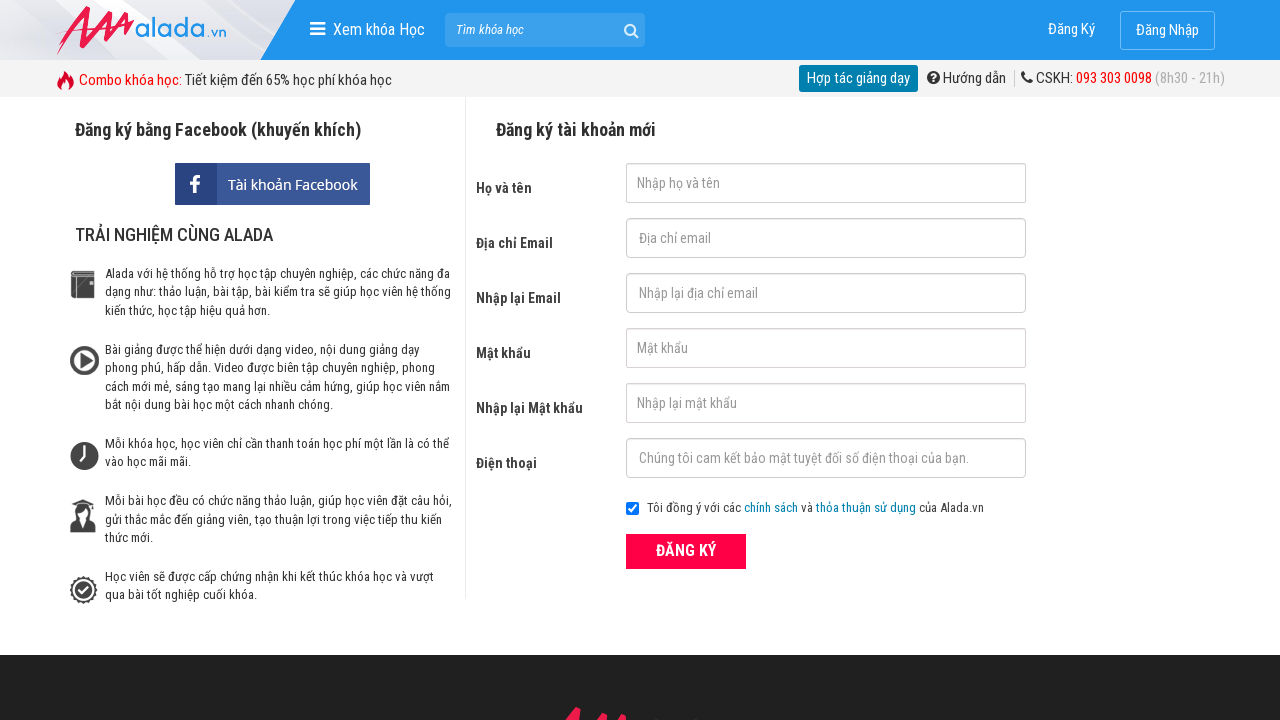

Cleared email field on input#txtEmail
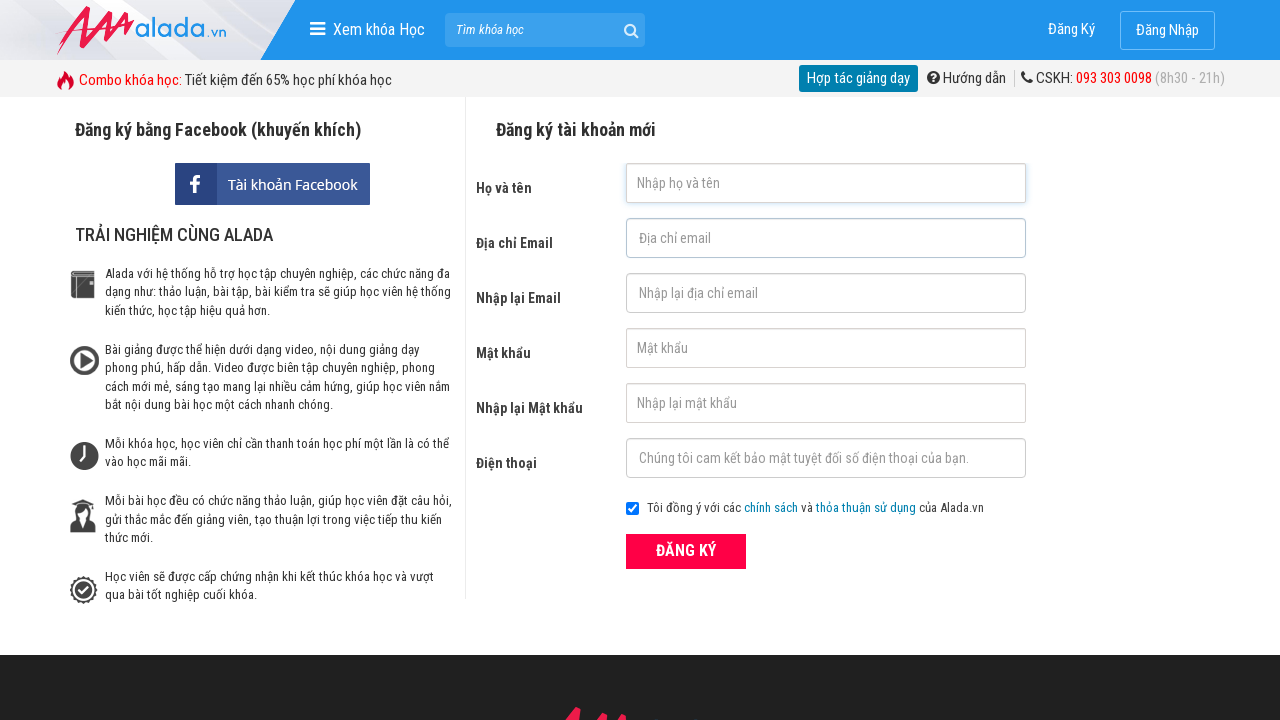

Cleared confirm email field on input#txtCEmail
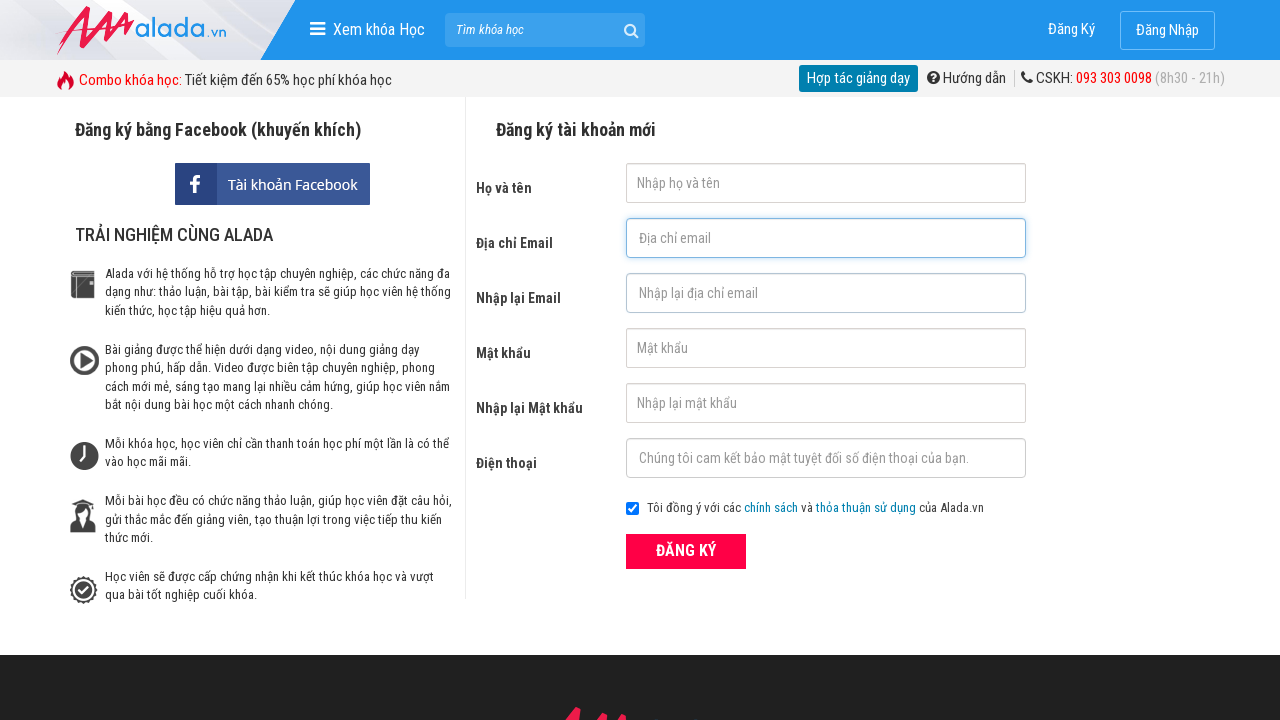

Cleared password field on input#txtPassword
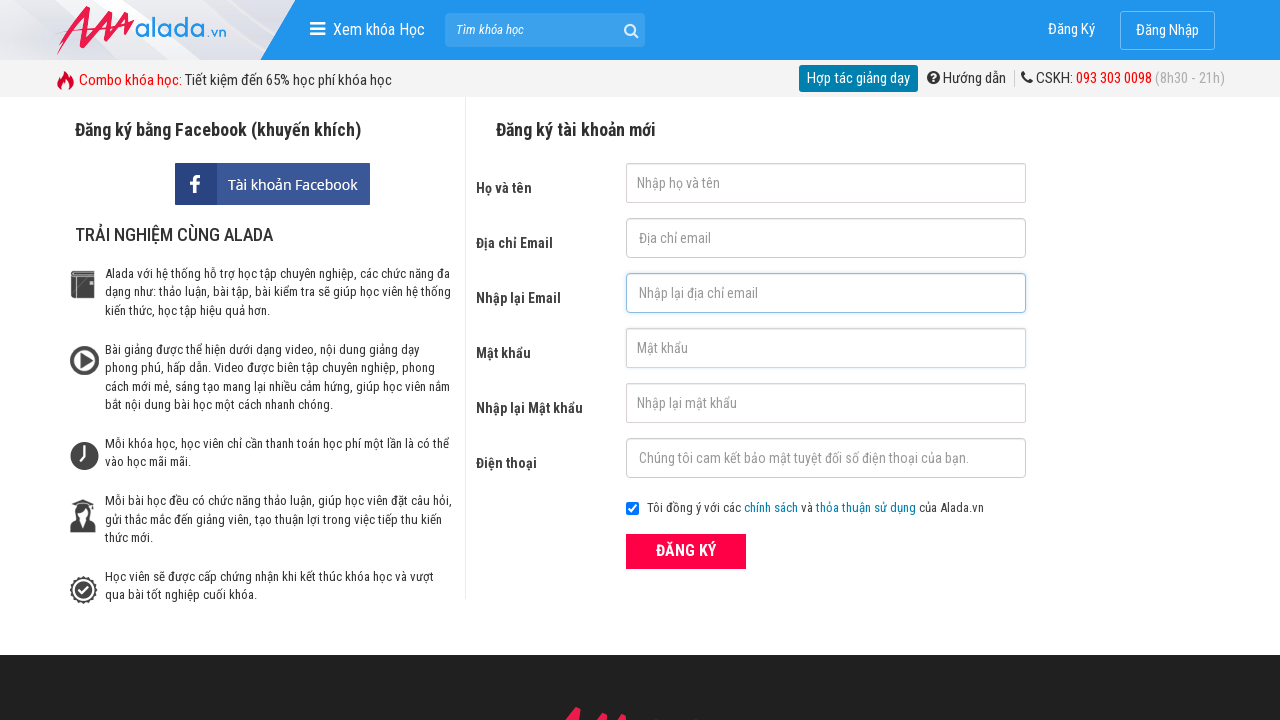

Cleared confirm password field on input#txtCPassword
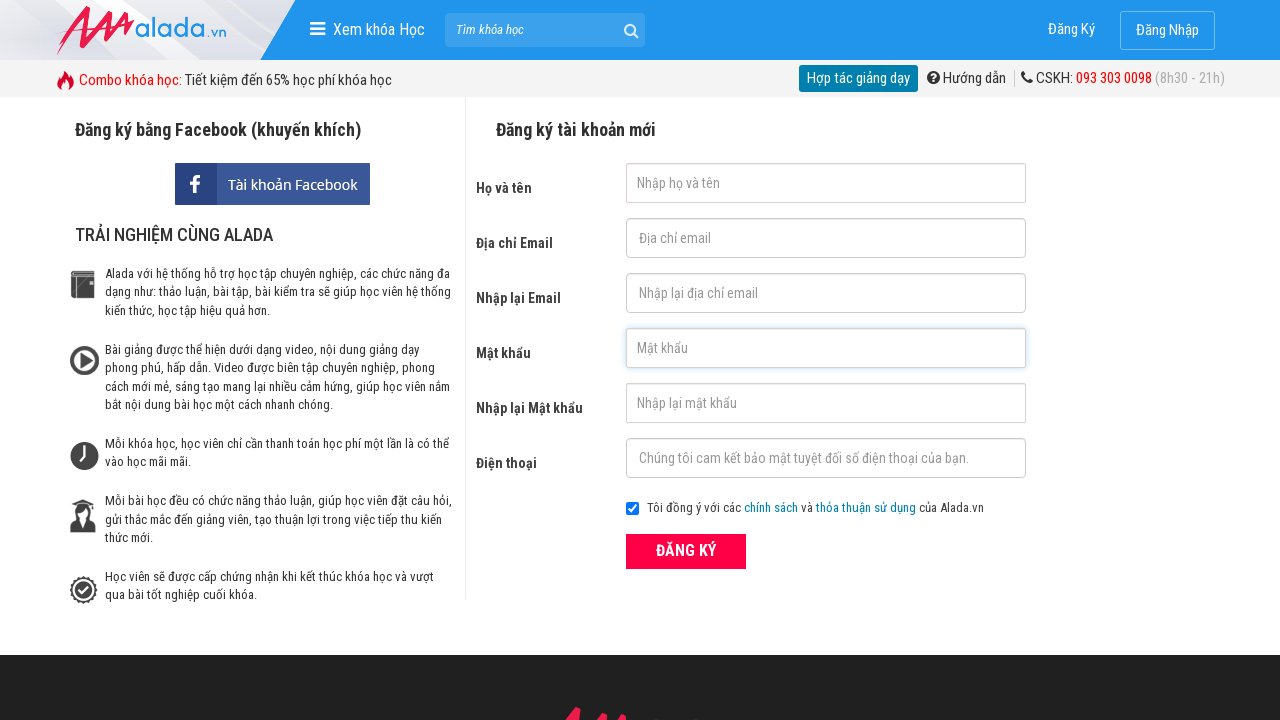

Cleared phone field on input#txtPhone
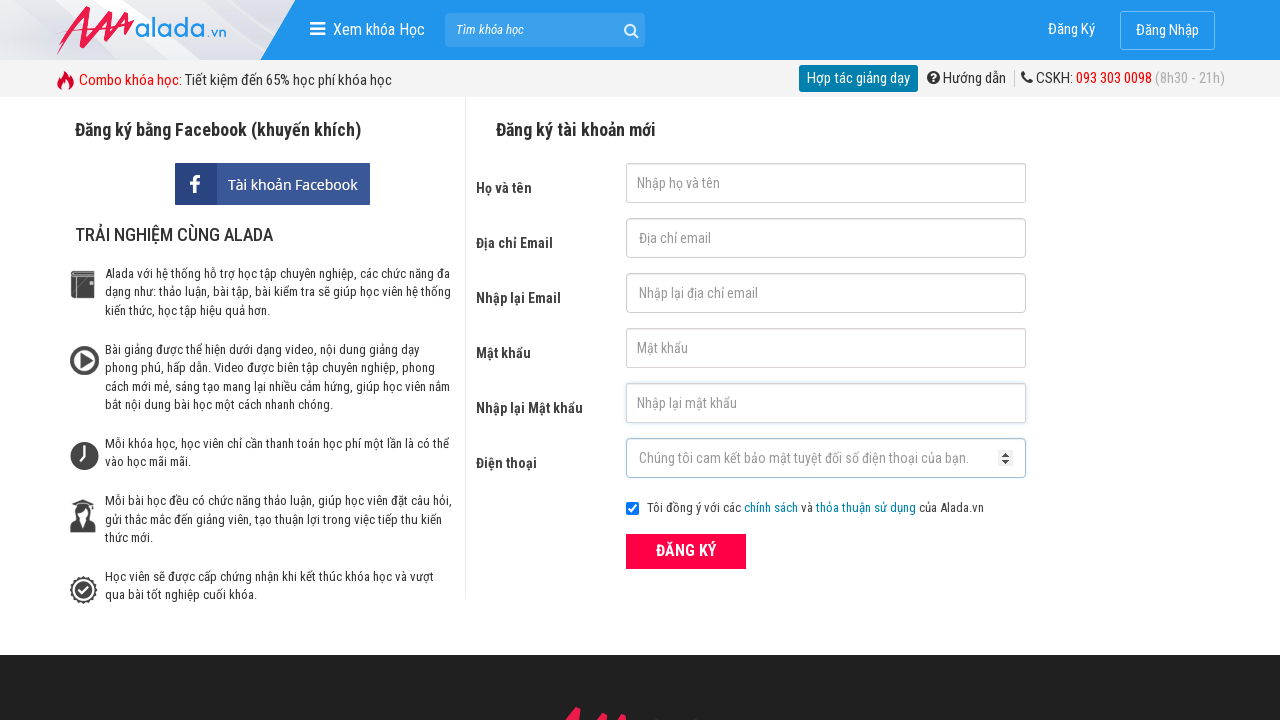

Filled first name field with 'Hoàng Hải' on input#txtFirstname
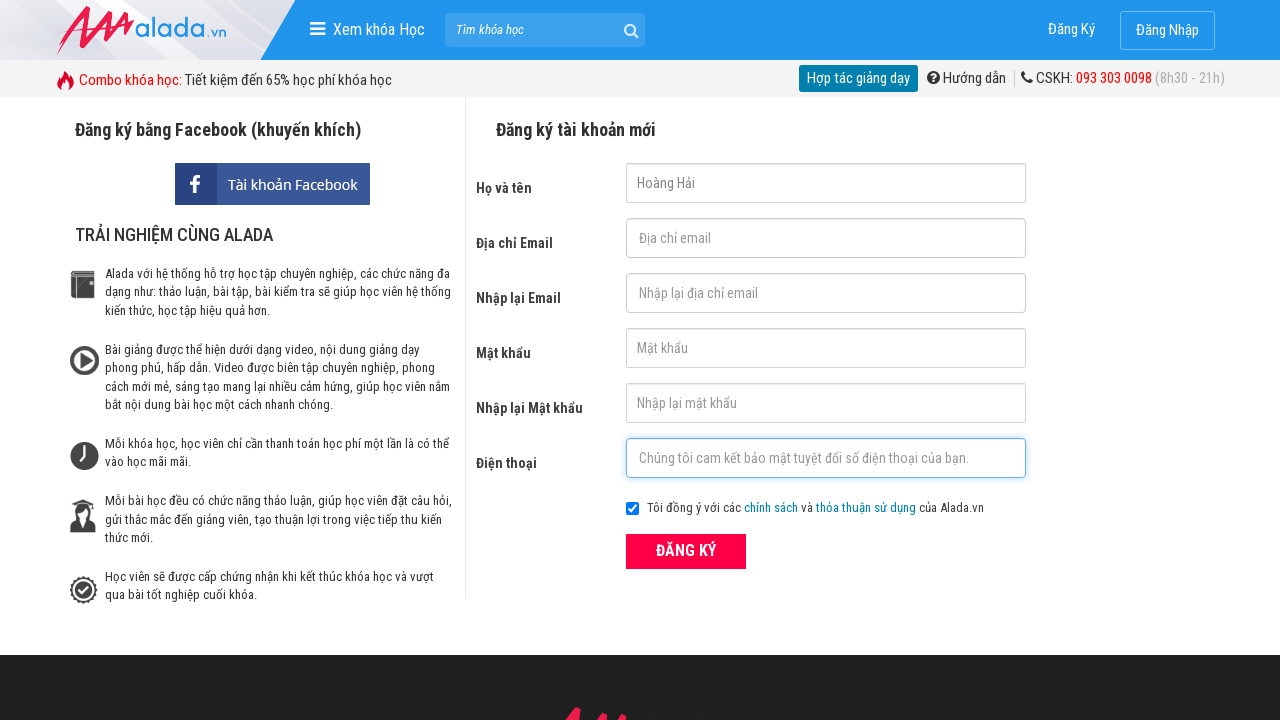

Filled email field with 'hai@gmail.com' on input#txtEmail
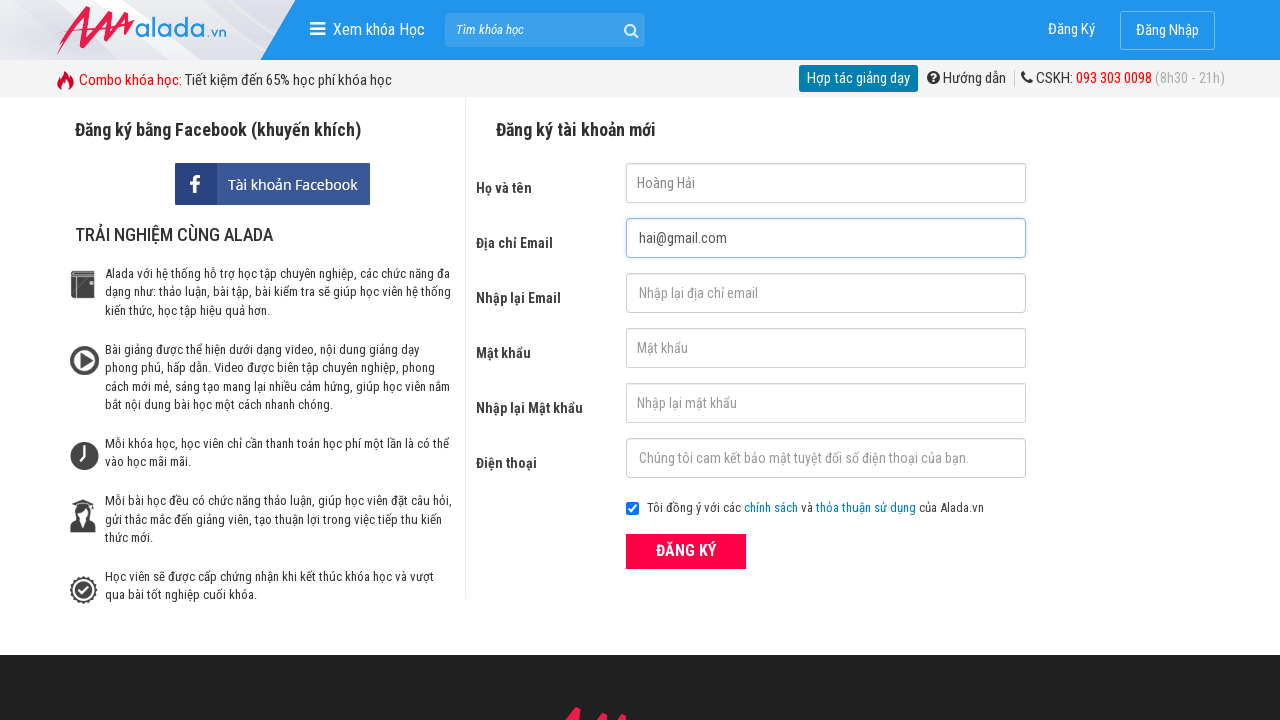

Filled confirm email field with 'hai@gmail.com' on input#txtCEmail
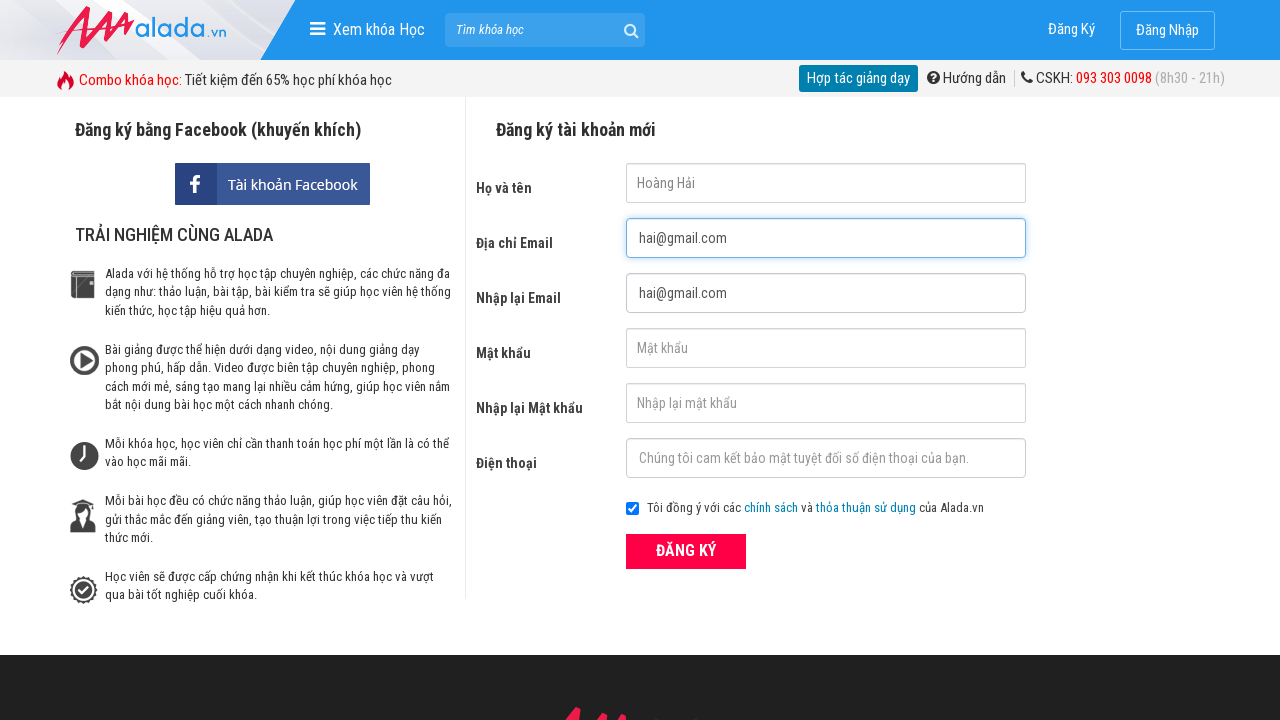

Filled password field with 'Ab@12' (less than 6 characters - invalid) on input#txtPassword
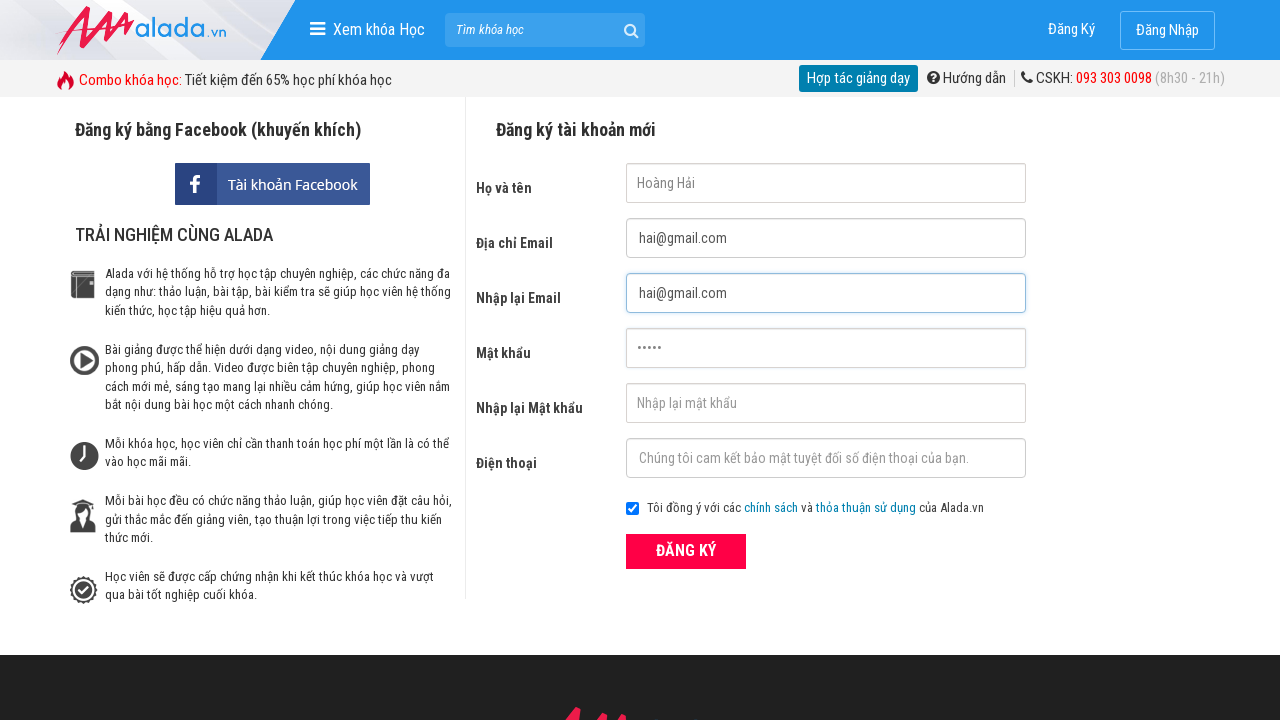

Filled confirm password field with 'Ab@12' on input#txtCPassword
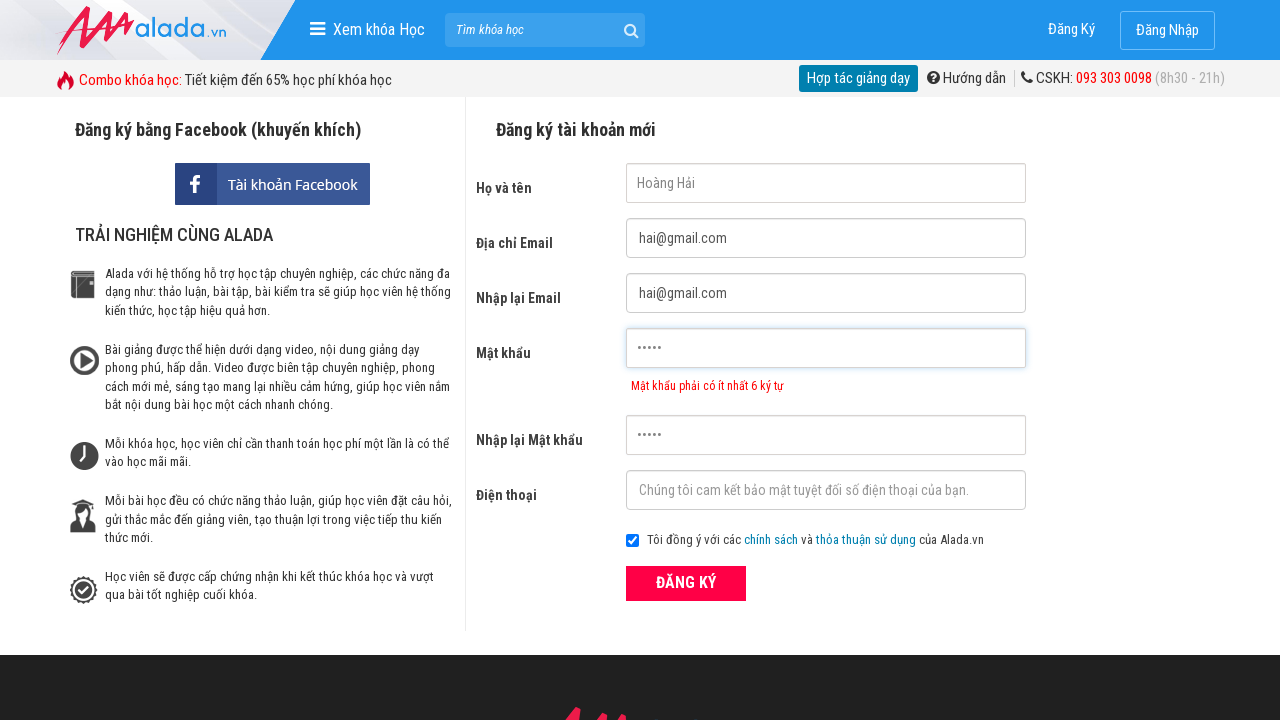

Filled phone field with '0987654321' on input#txtPhone
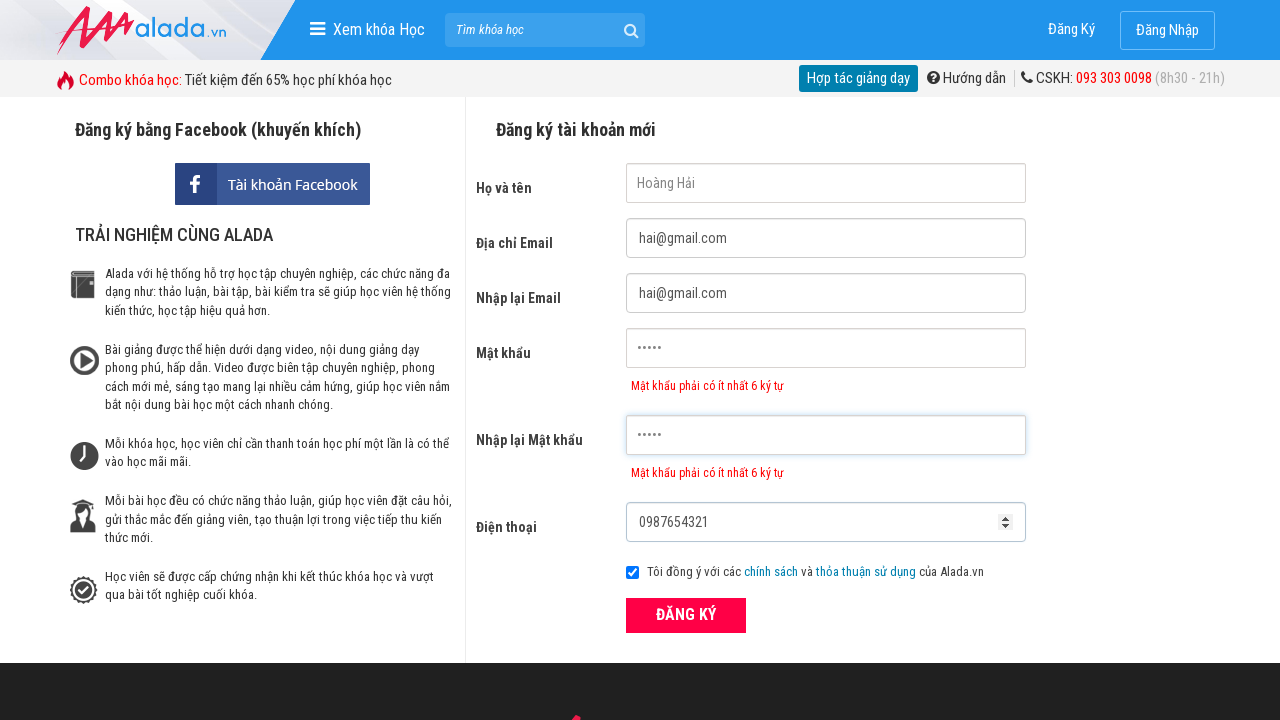

Clicked submit button to register with short password at (686, 615) on button[type='submit']
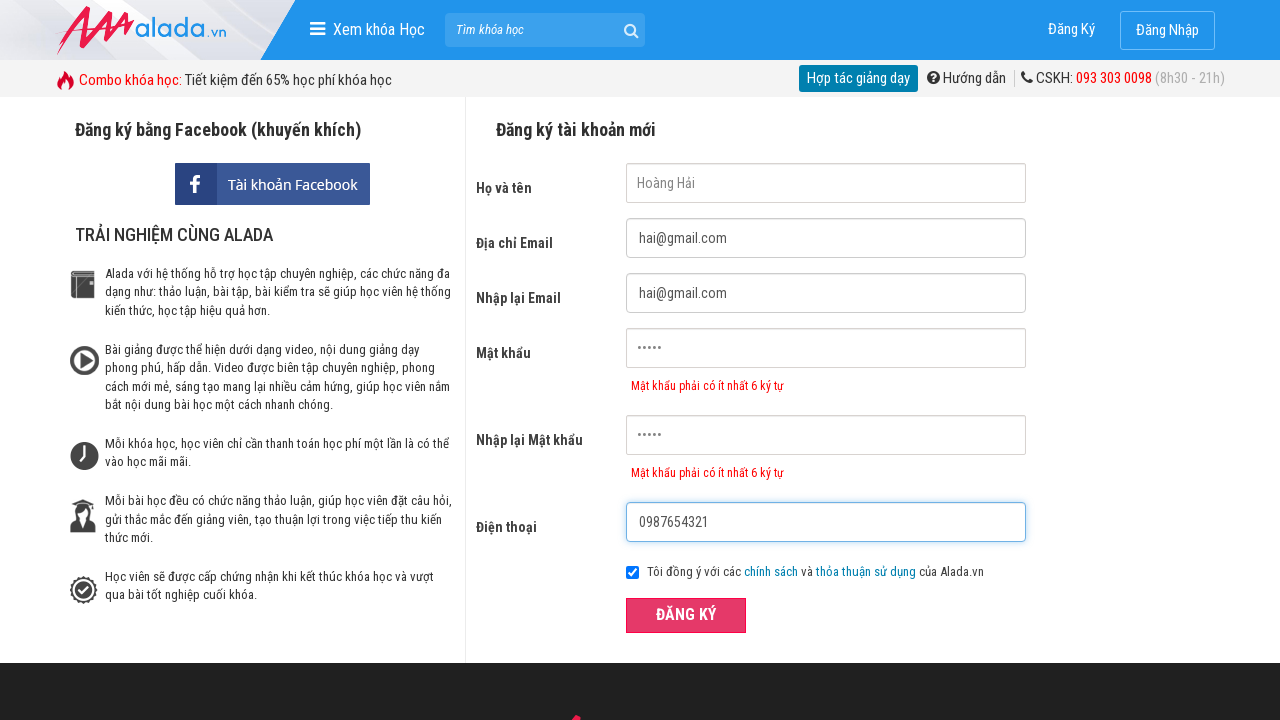

Password error message appeared, validating short password rejection
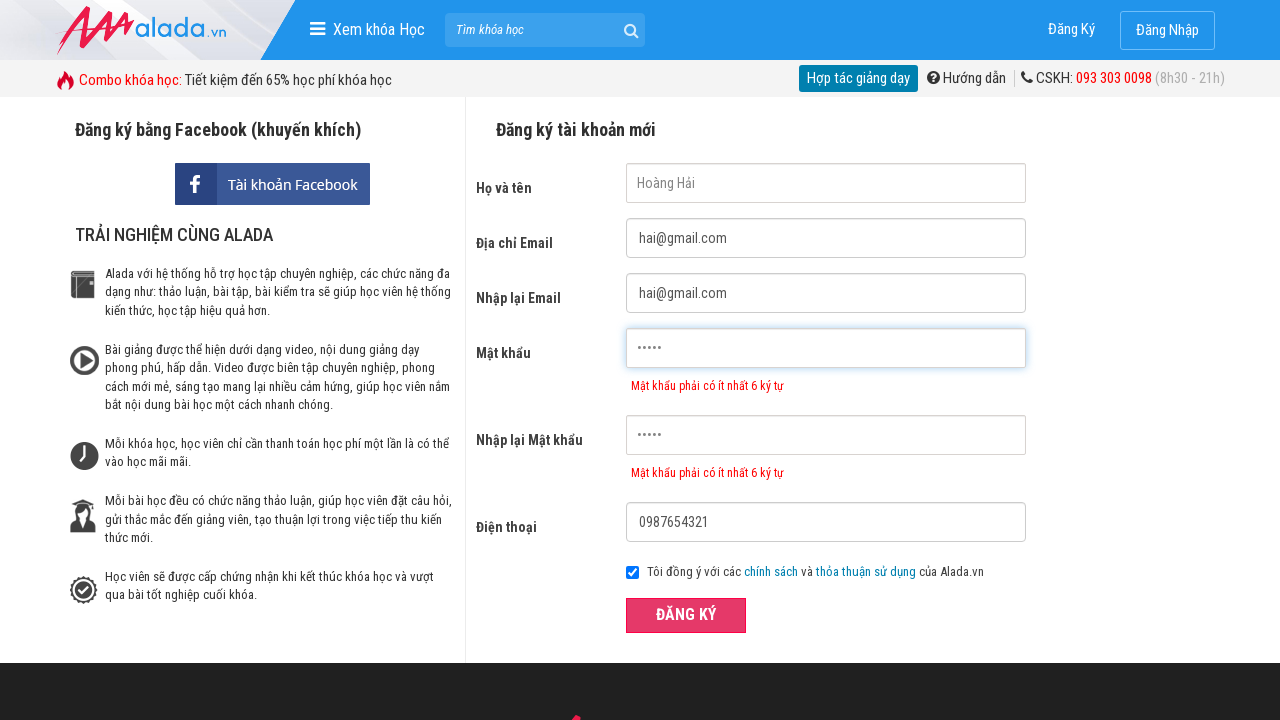

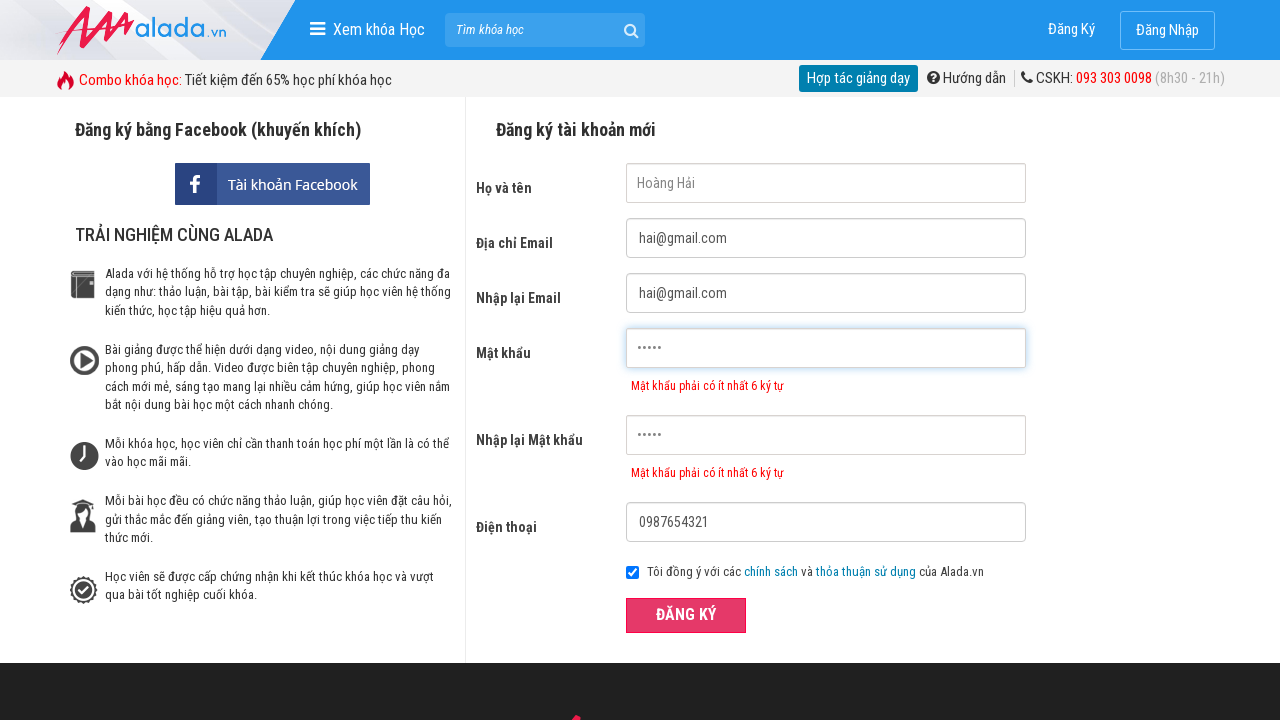